Tests that a todo item is removed when edited to an empty string

Starting URL: https://demo.playwright.dev/todomvc

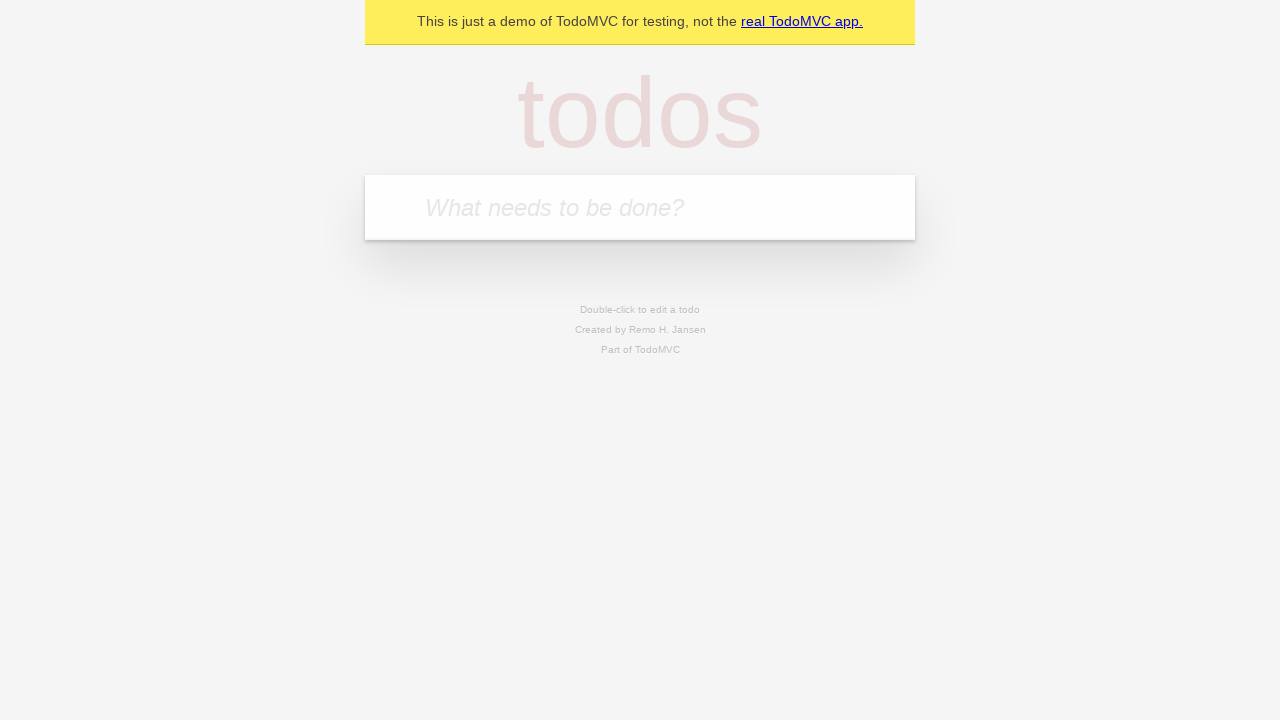

Filled input field with 'buy some cheese' on internal:attr=[placeholder="What needs to be done?"i]
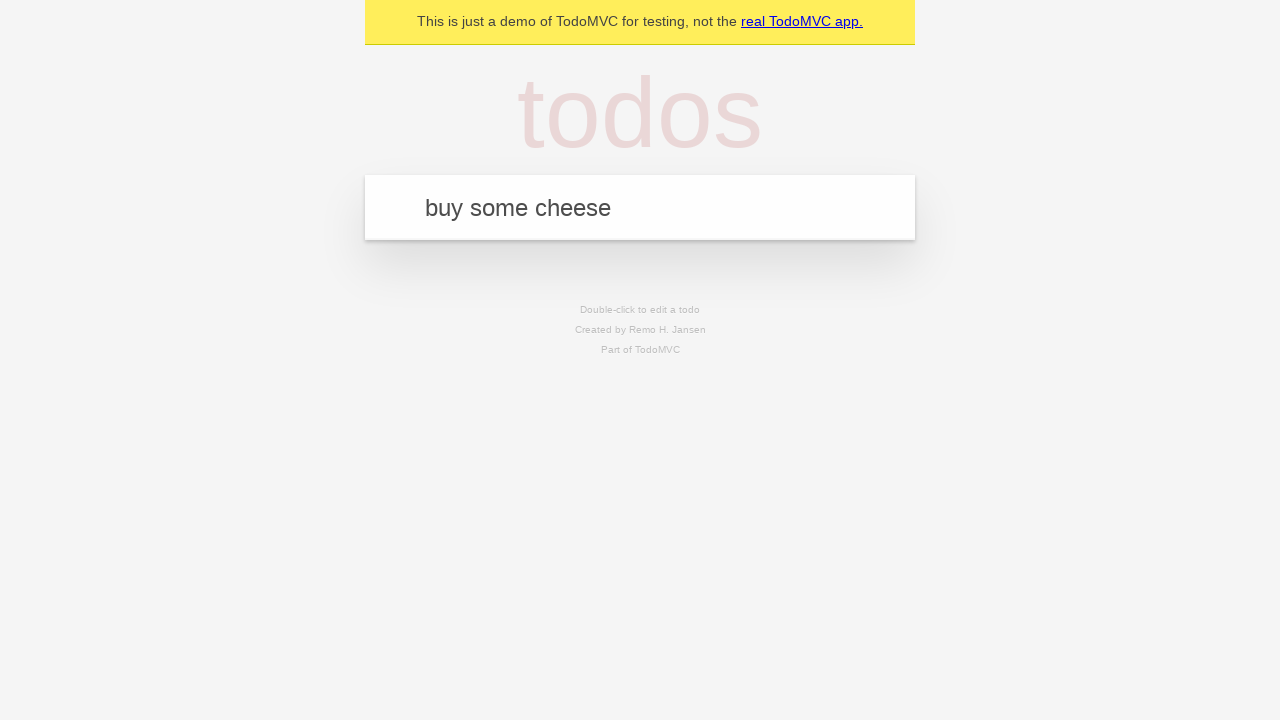

Pressed Enter to create first todo item on internal:attr=[placeholder="What needs to be done?"i]
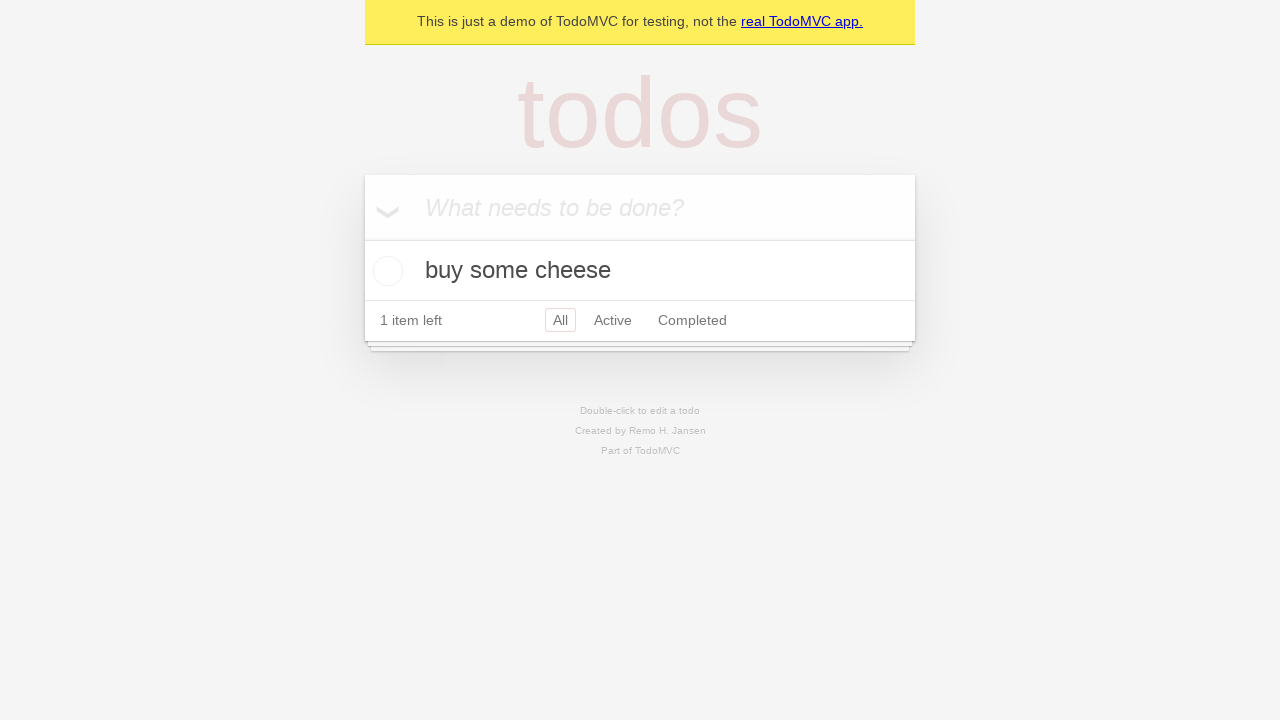

Filled input field with 'feed the cat' on internal:attr=[placeholder="What needs to be done?"i]
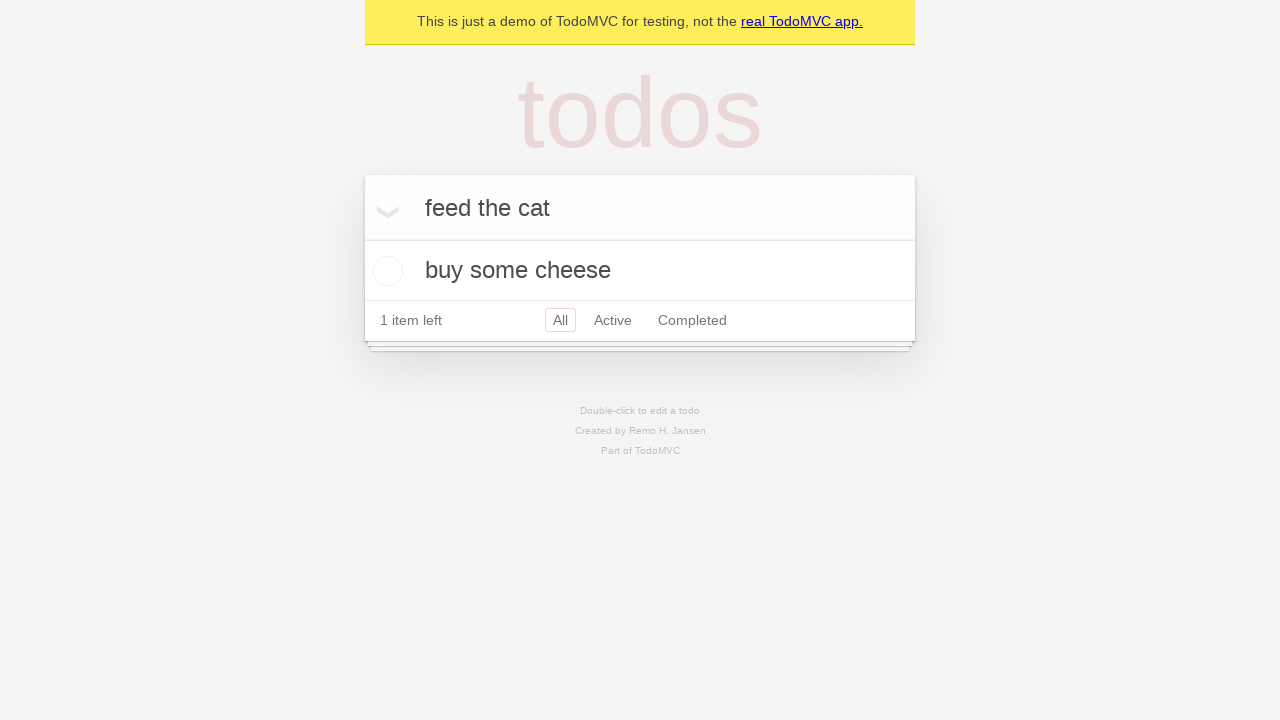

Pressed Enter to create second todo item on internal:attr=[placeholder="What needs to be done?"i]
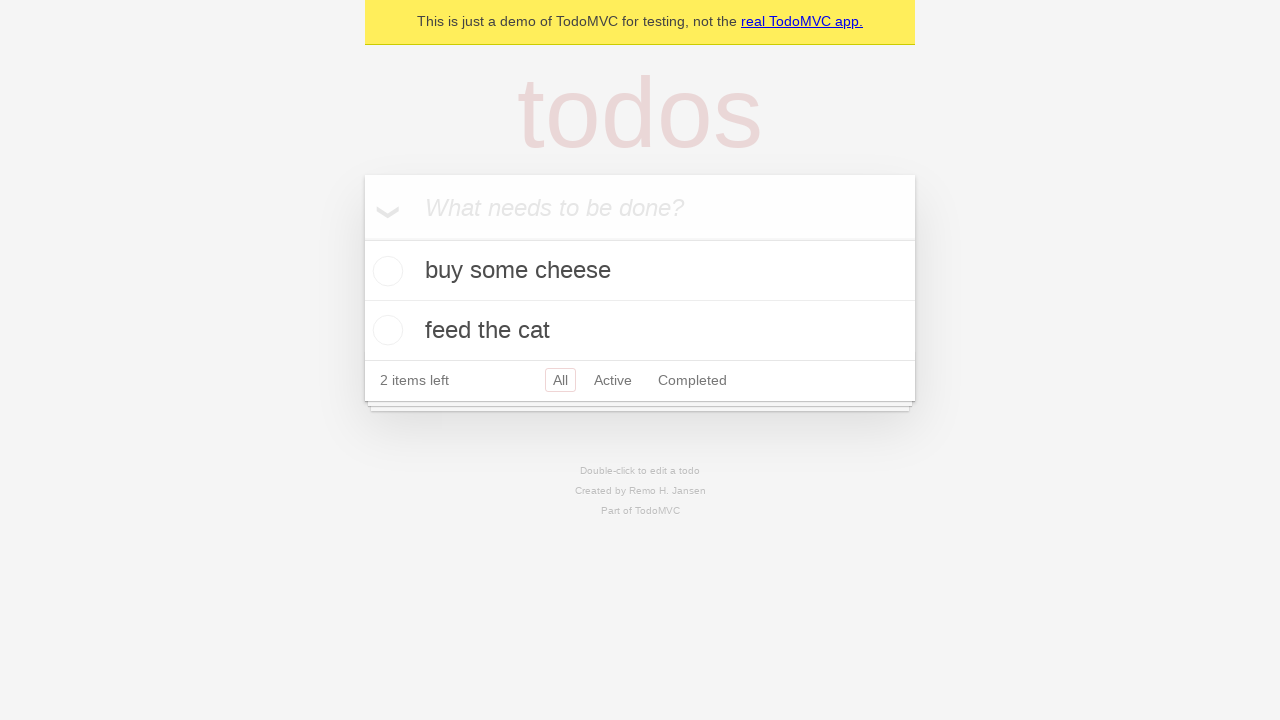

Filled input field with 'book a doctors appointment' on internal:attr=[placeholder="What needs to be done?"i]
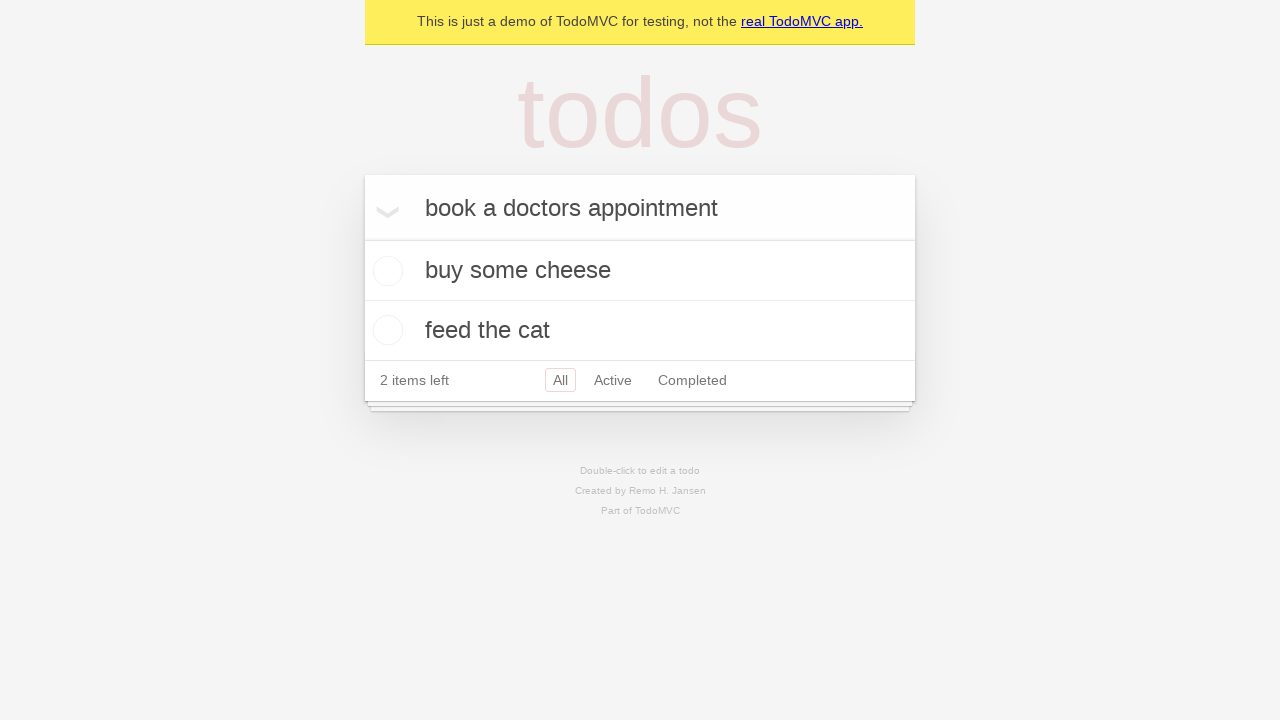

Pressed Enter to create third todo item on internal:attr=[placeholder="What needs to be done?"i]
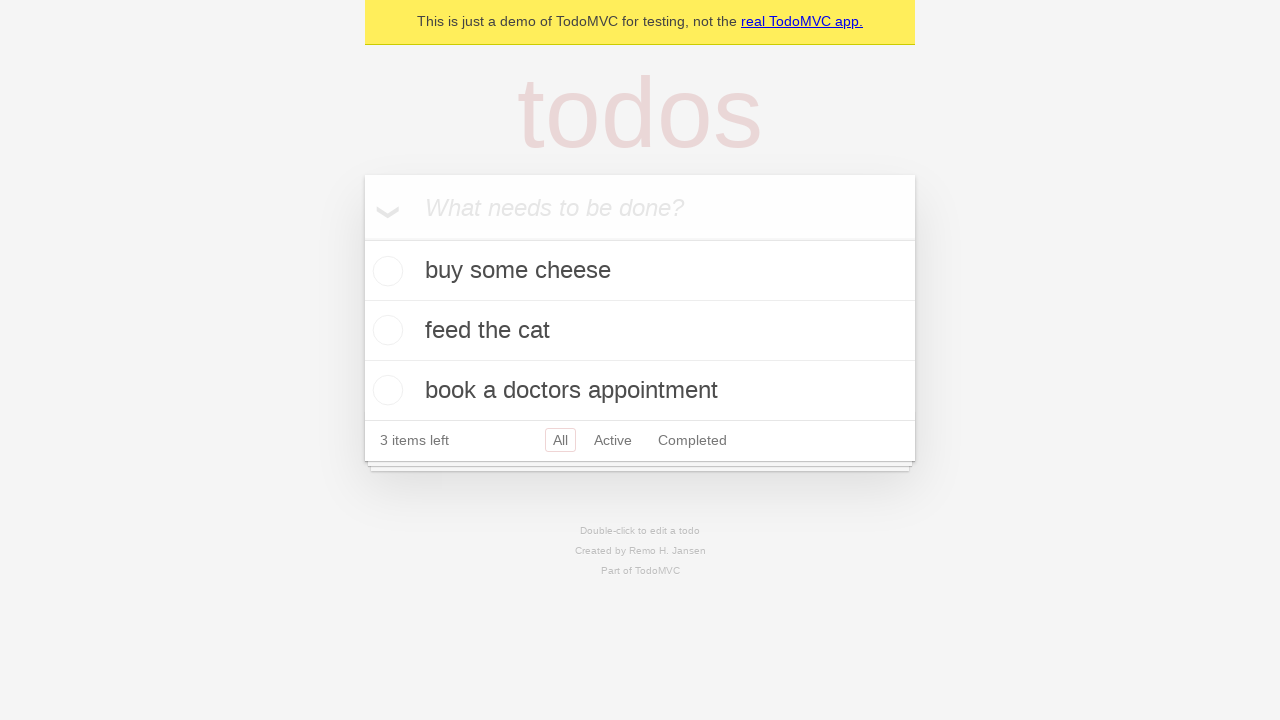

Double-clicked second todo item to enter edit mode at (640, 331) on [data-testid='todo-item'] >> nth=1
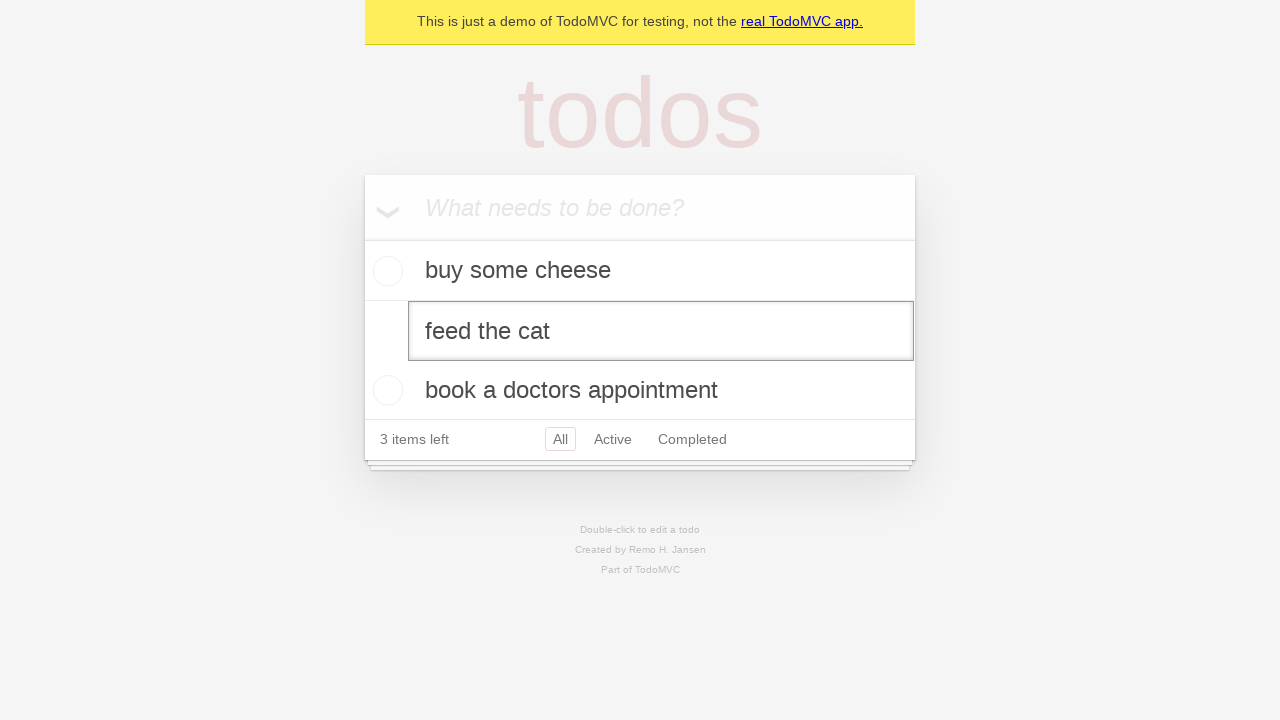

Cleared the text field to empty string on [data-testid='todo-item'] >> nth=1 >> internal:role=textbox[name="Edit"i]
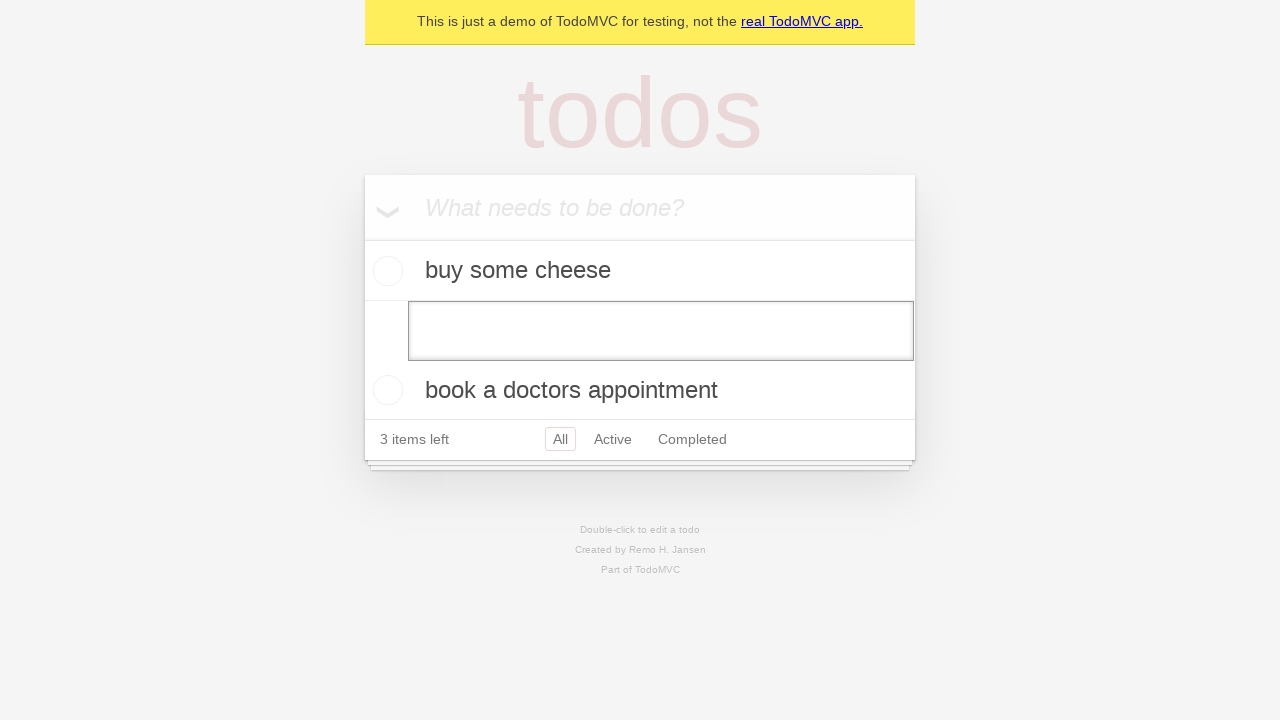

Pressed Enter to save the empty text and remove the todo item on [data-testid='todo-item'] >> nth=1 >> internal:role=textbox[name="Edit"i]
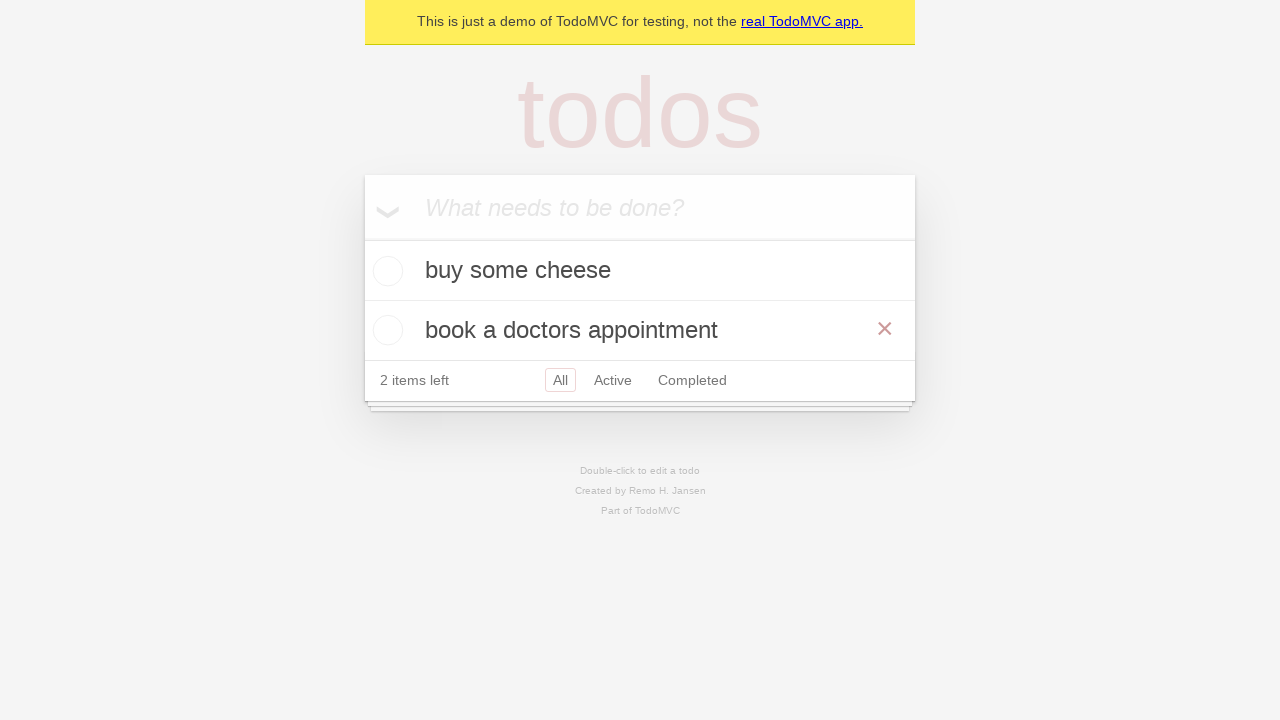

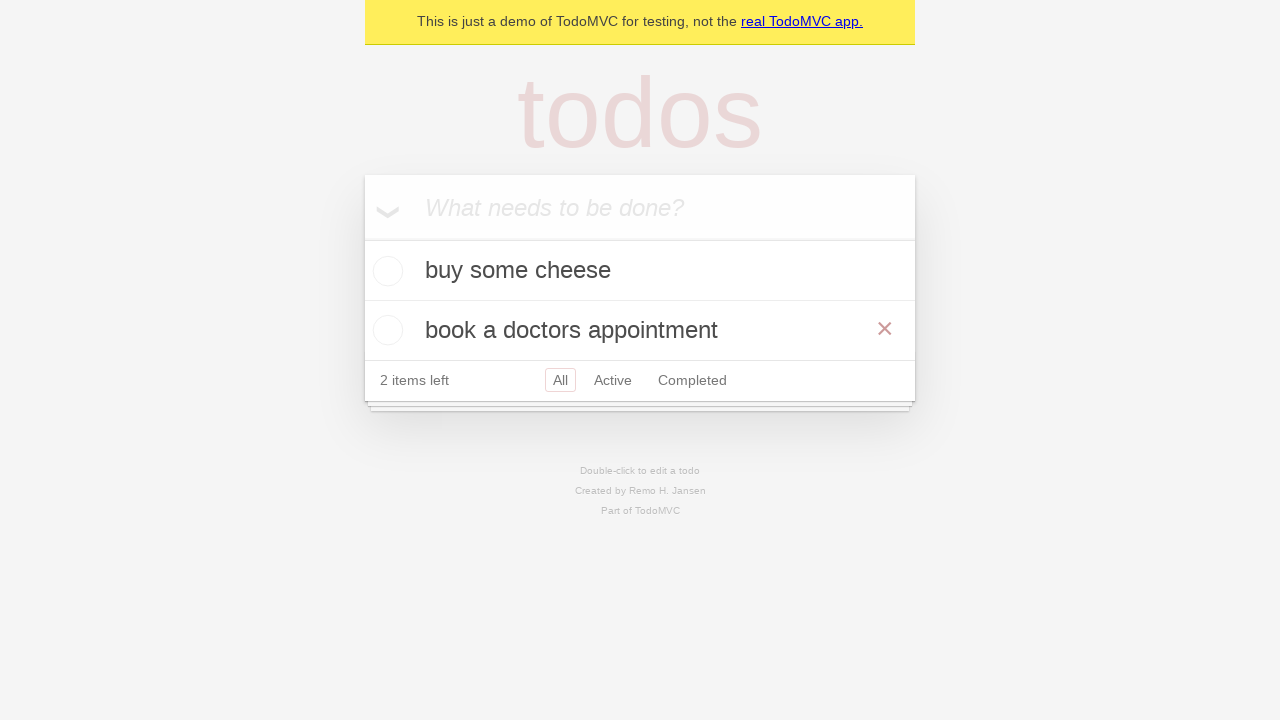